Tests table sorting functionality and searches for a specific item ("Rice") across paginated results, retrieving its price

Starting URL: https://www.rahulshettyacademy.com/seleniumPractise/#/offers

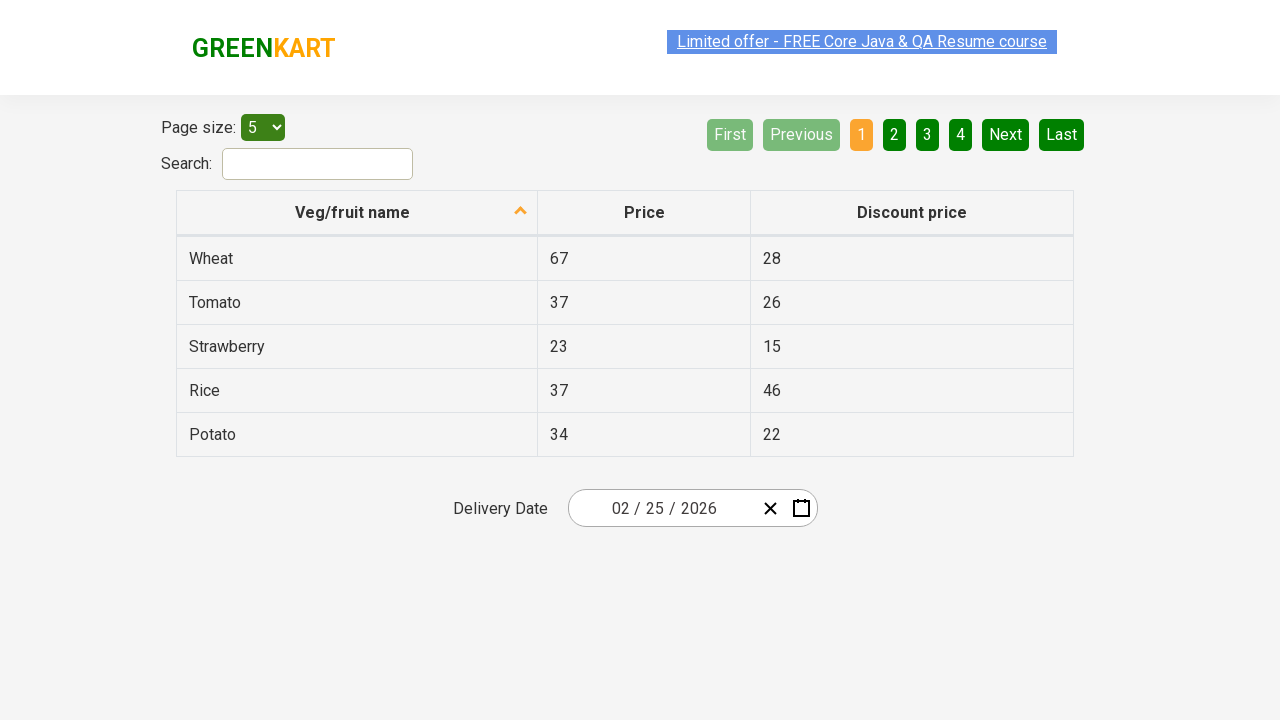

Clicked first column header to sort table at (357, 213) on tr th:nth-child(1)
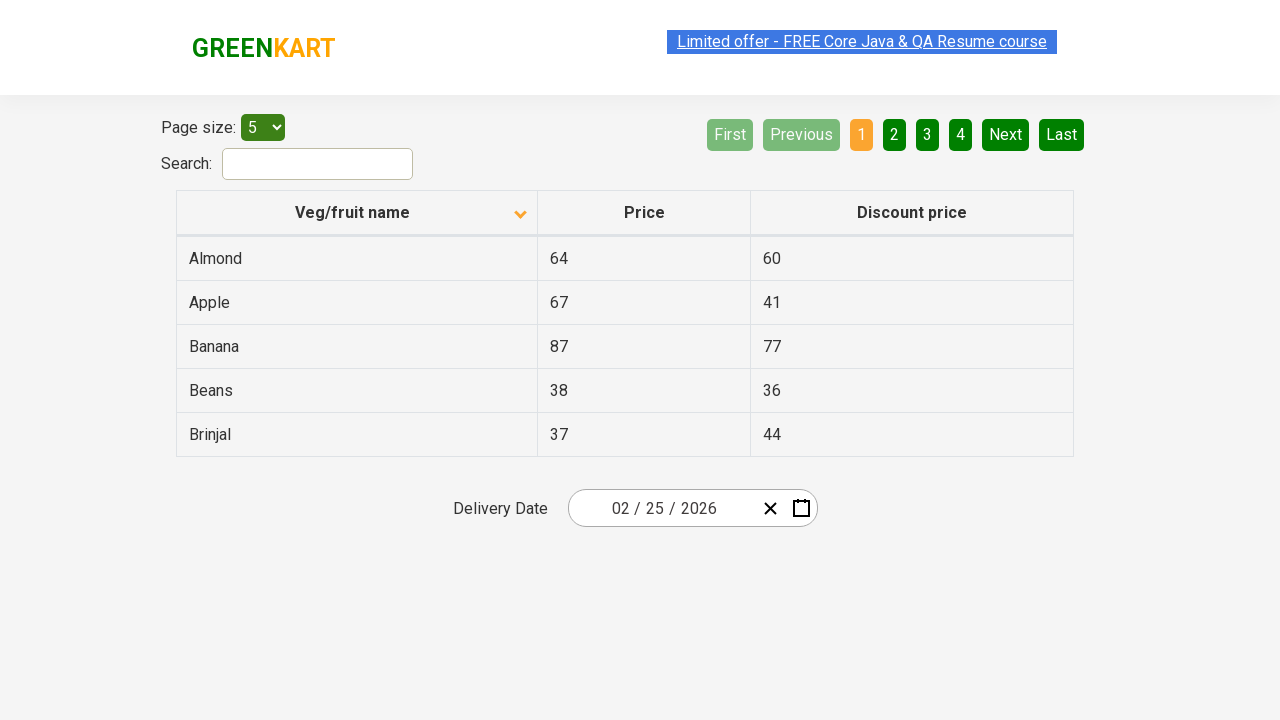

Captured all elements in first column
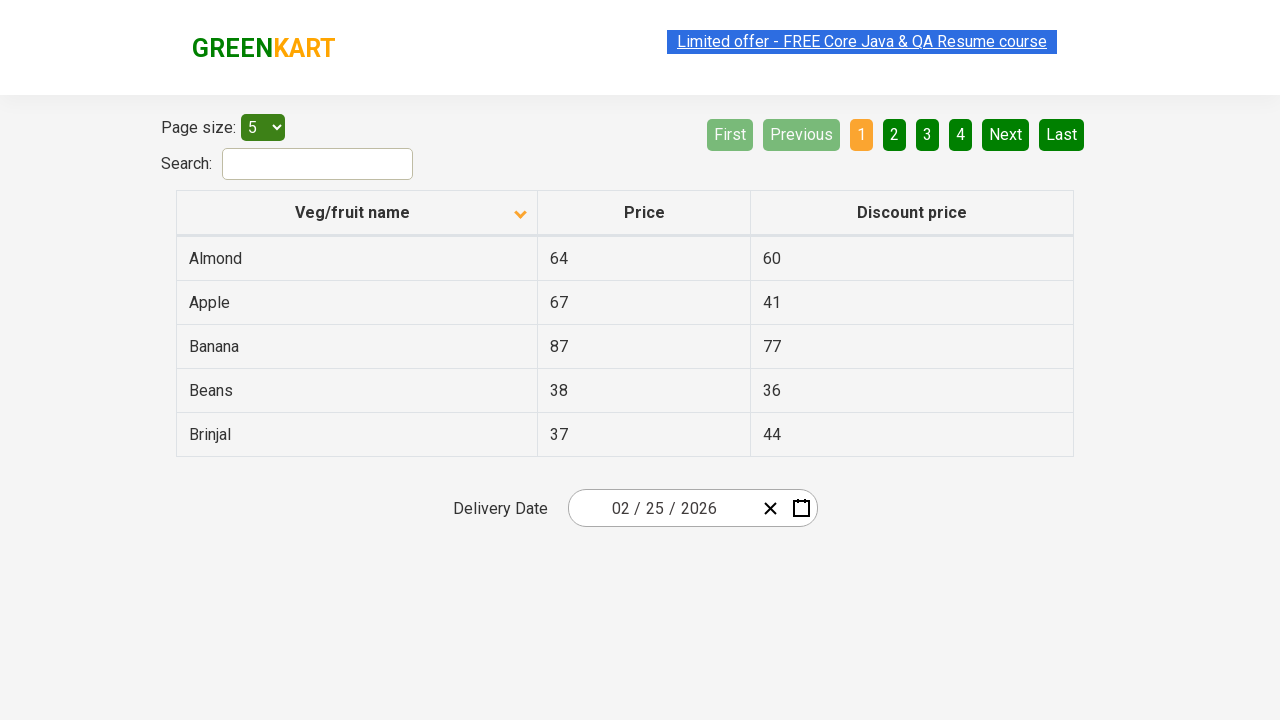

Retrieved text content from all first column elements
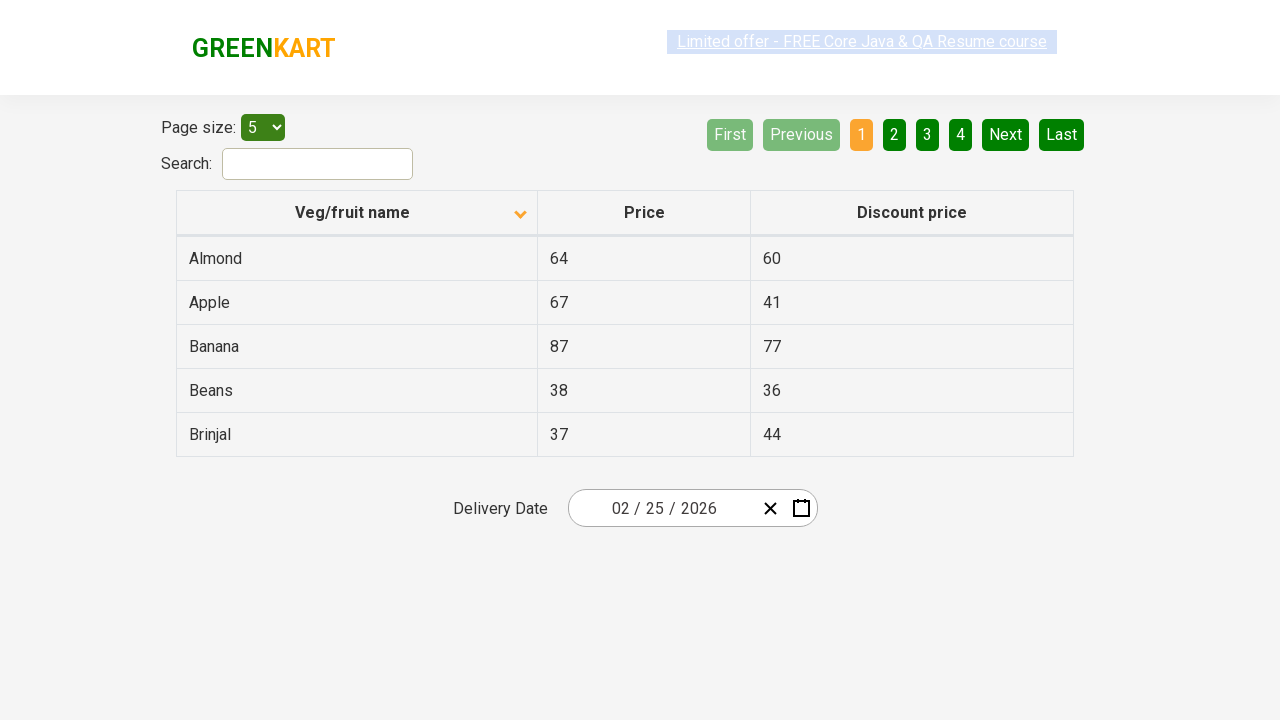

Created sorted list for comparison
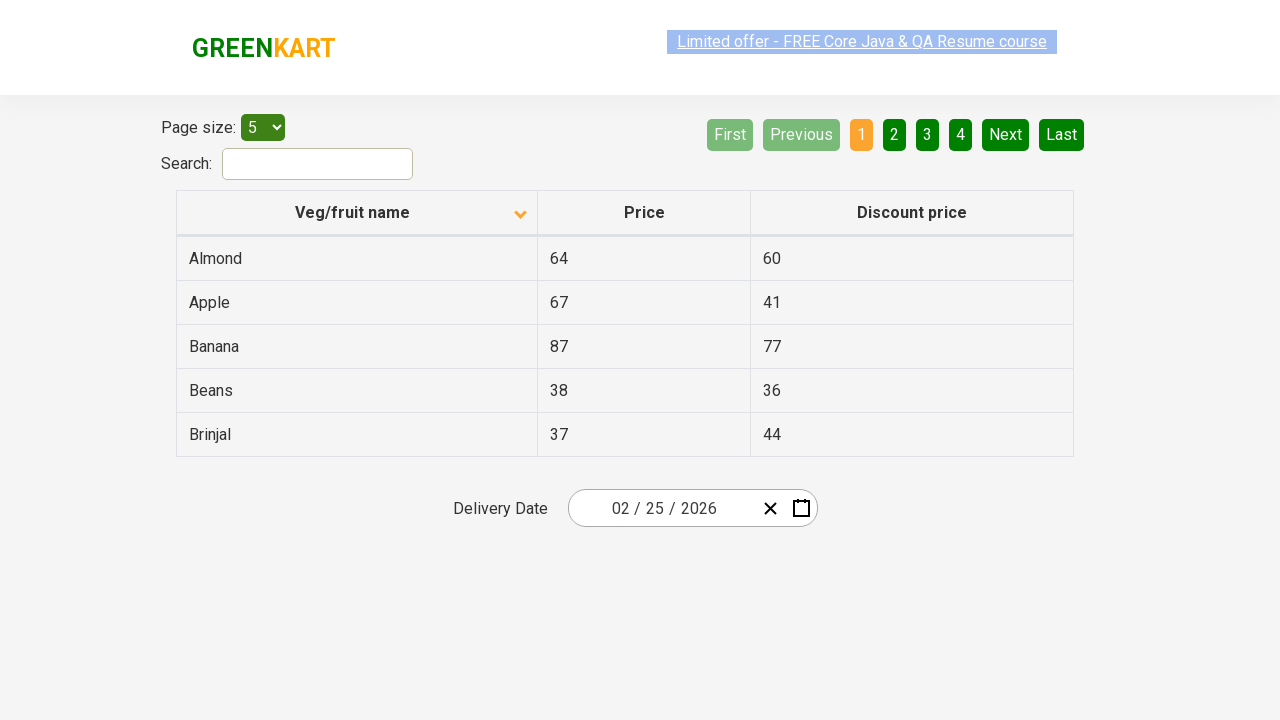

Verified that table is sorted correctly
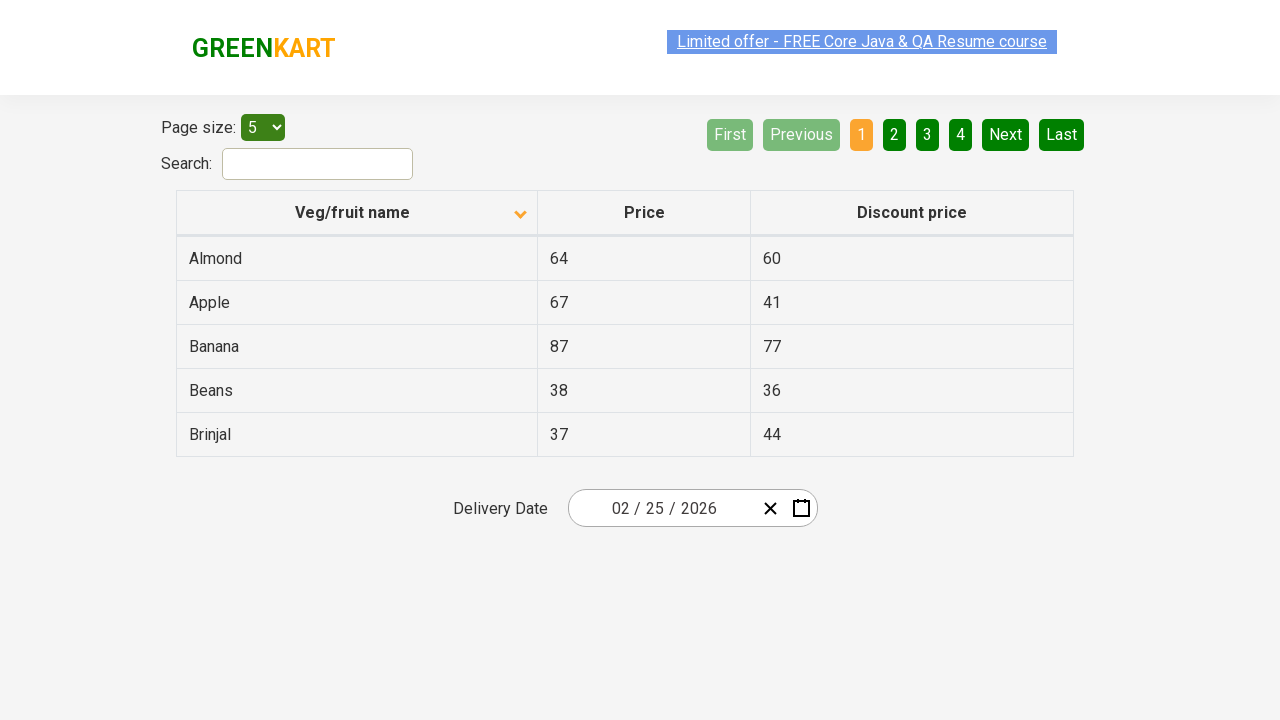

Retrieved all rows from first column on current page
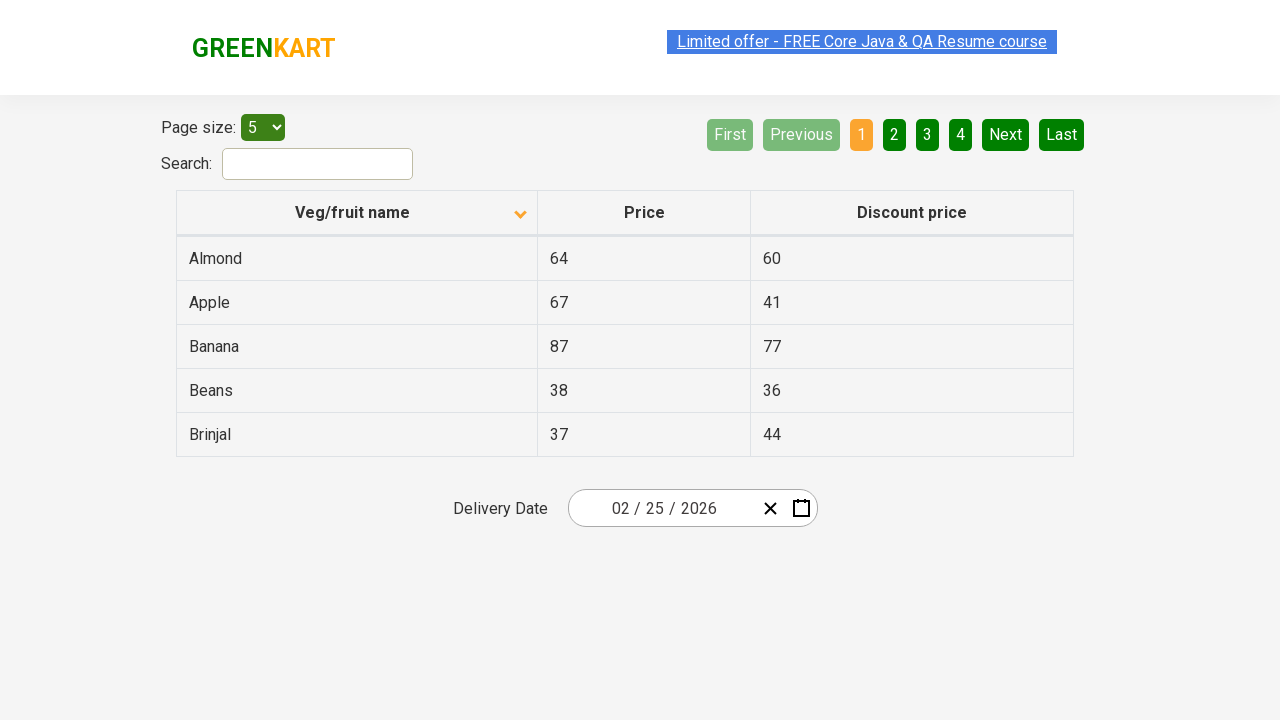

Clicked Next button to navigate to next page at (1006, 134) on [aria-label='Next']
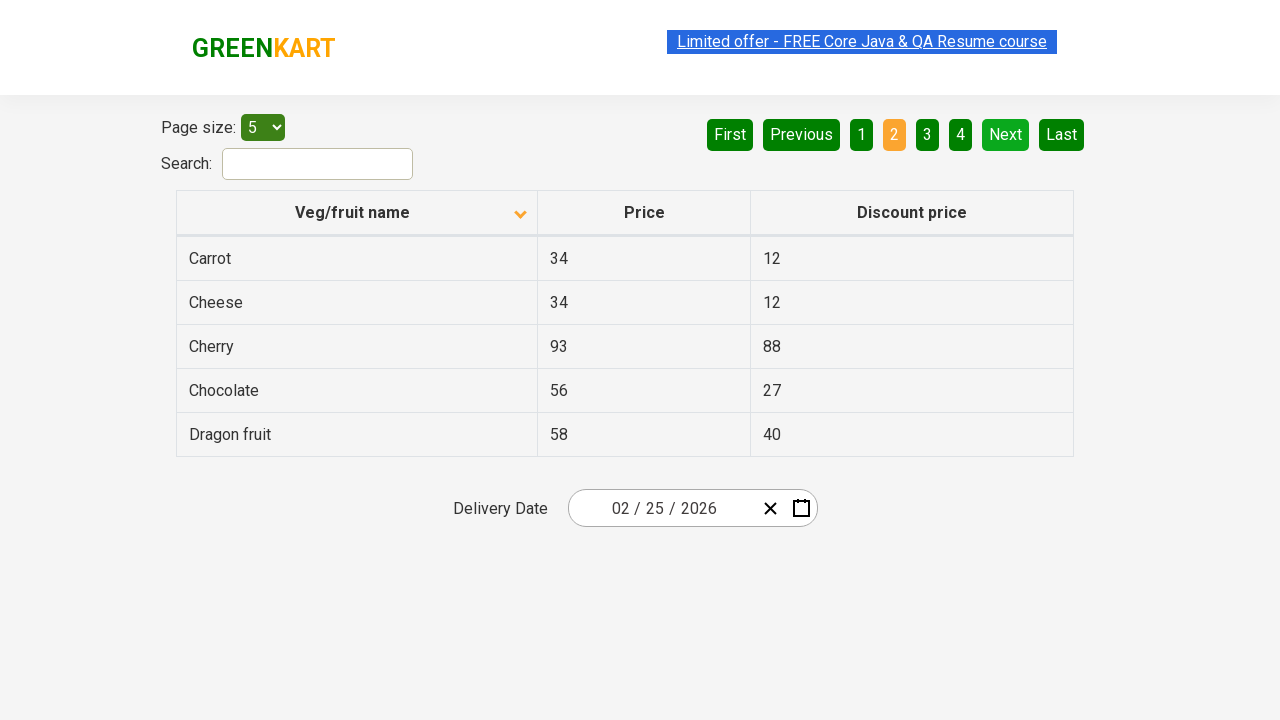

Retrieved all rows from first column on current page
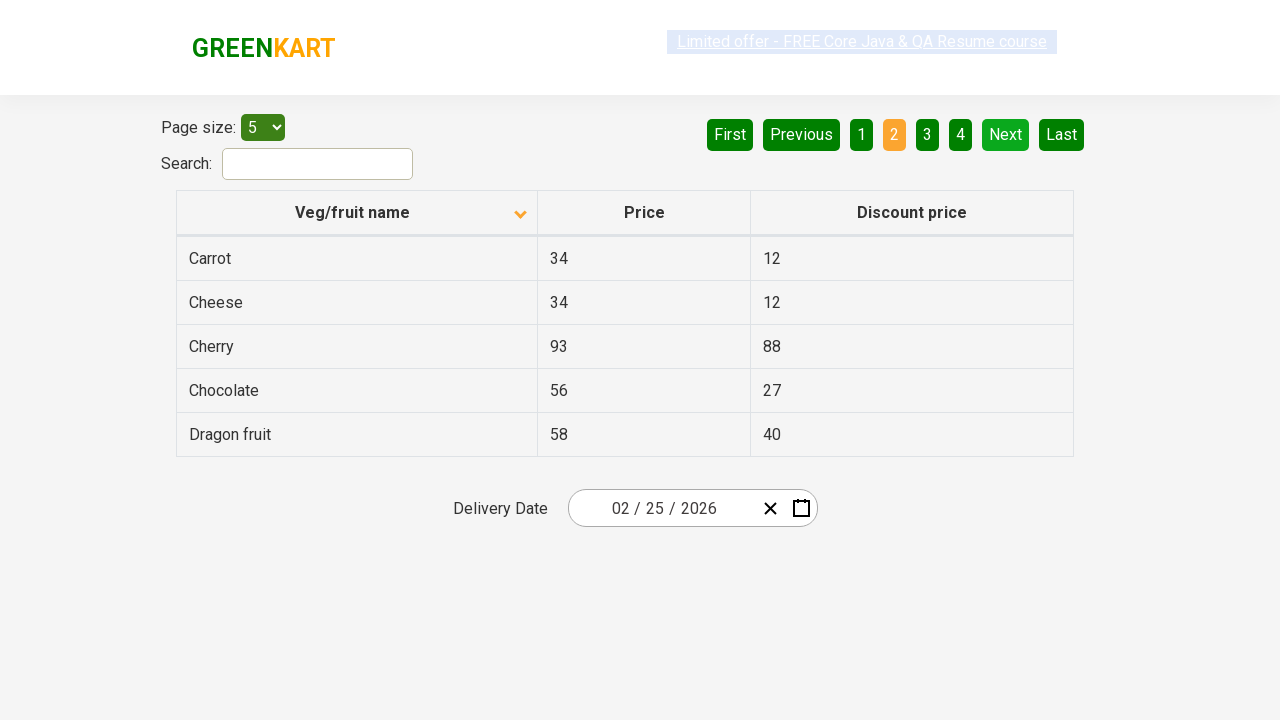

Clicked Next button to navigate to next page at (1006, 134) on [aria-label='Next']
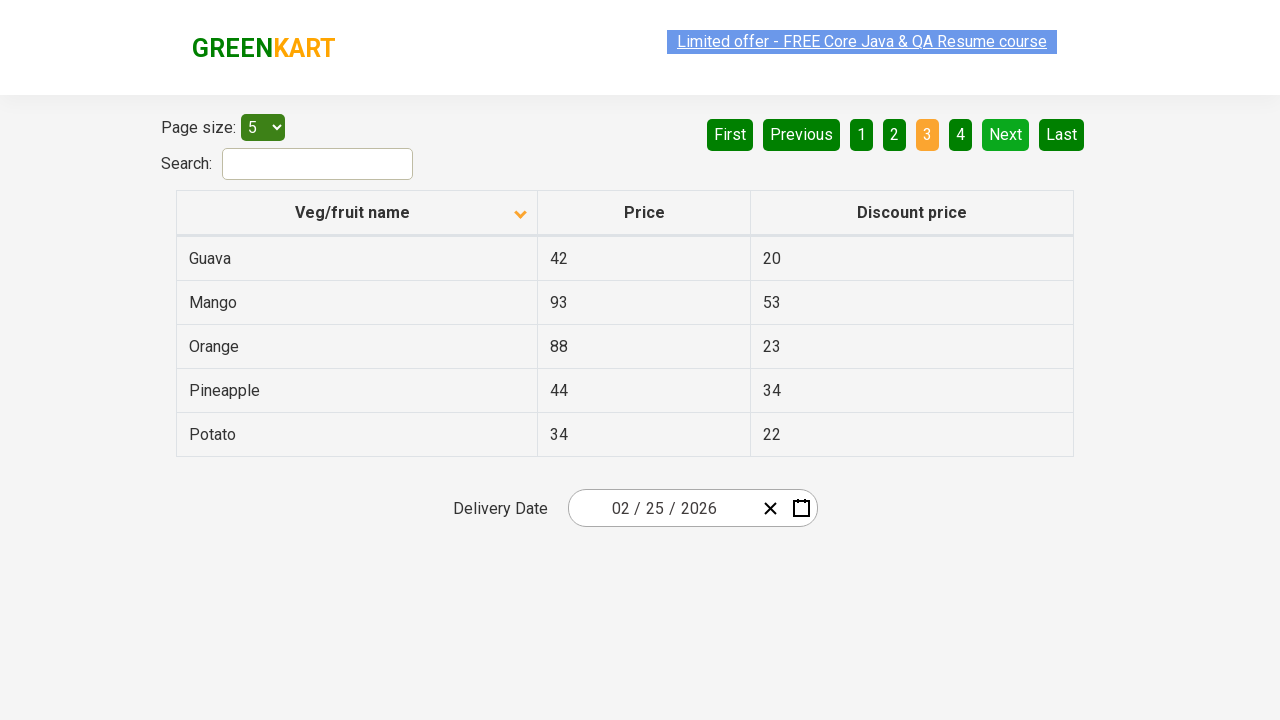

Retrieved all rows from first column on current page
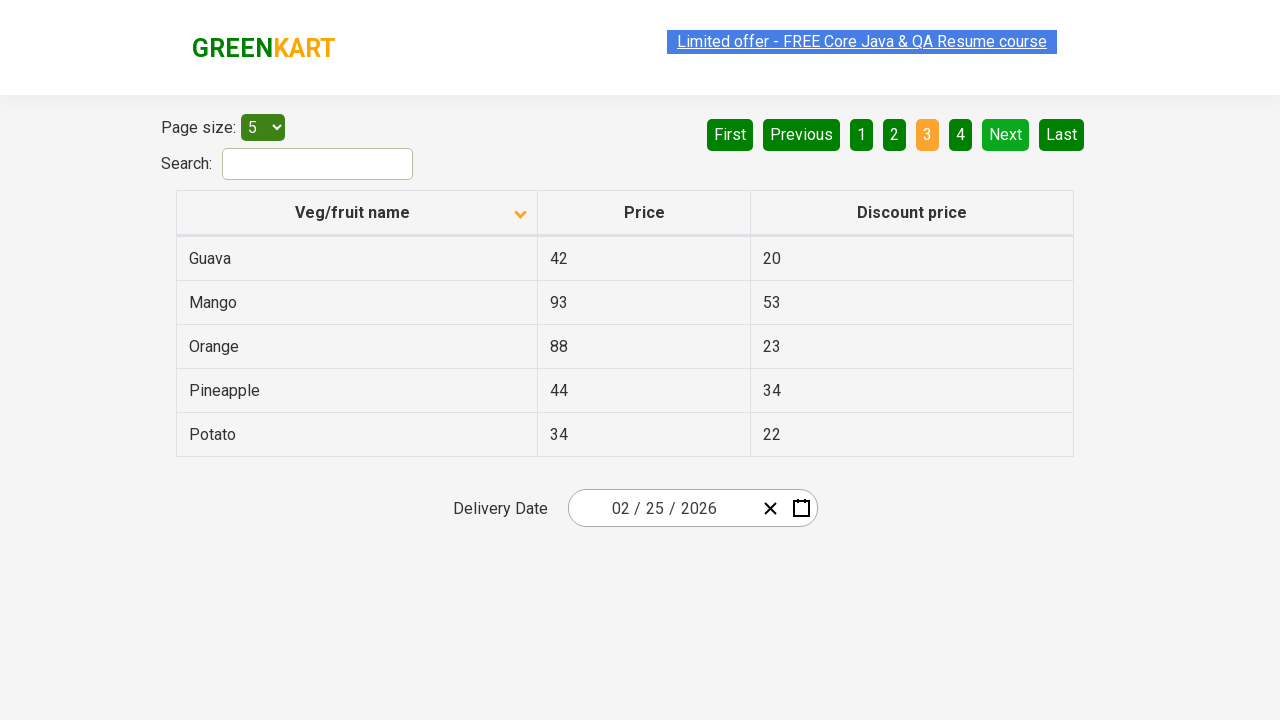

Clicked Next button to navigate to next page at (1006, 134) on [aria-label='Next']
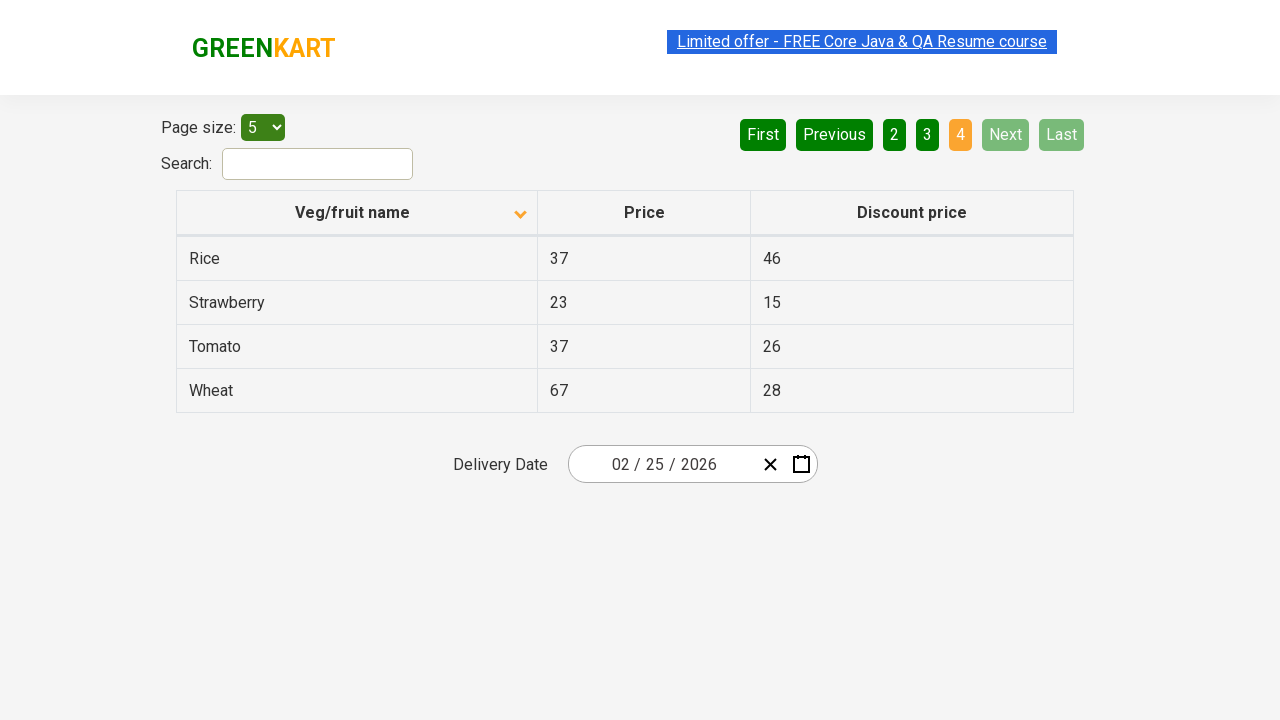

Retrieved all rows from first column on current page
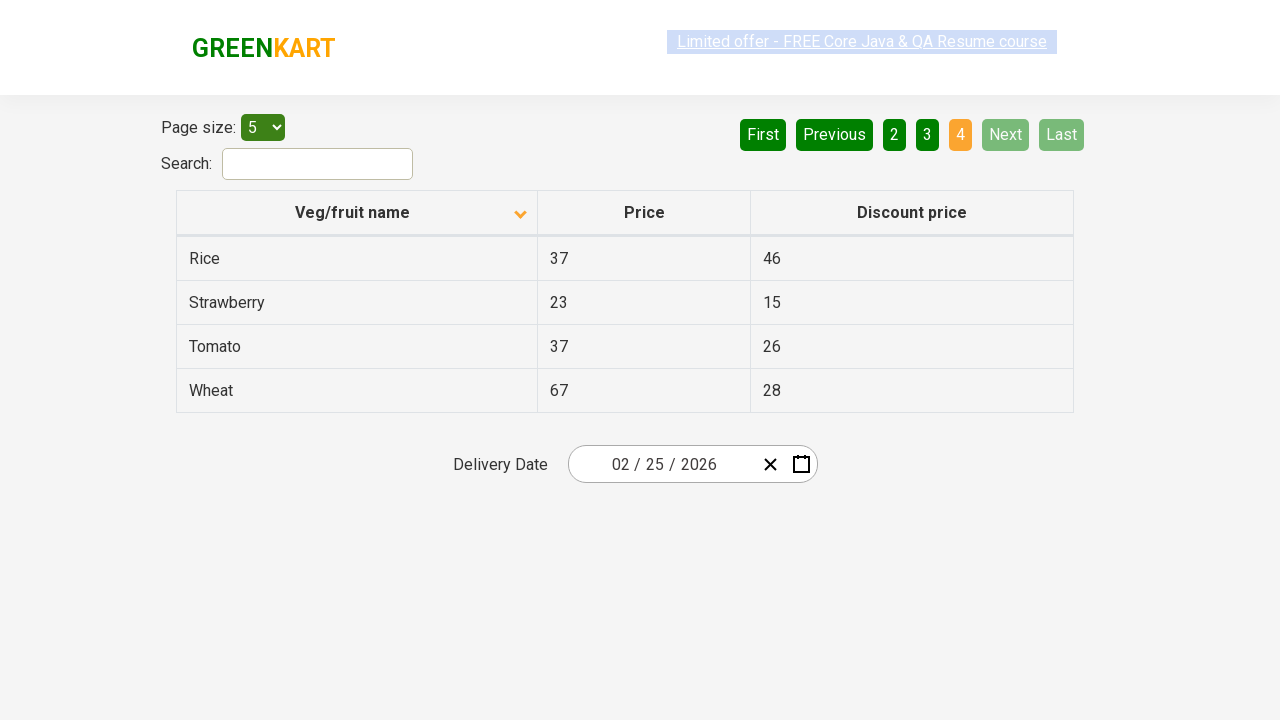

Found Rice item with price: 37
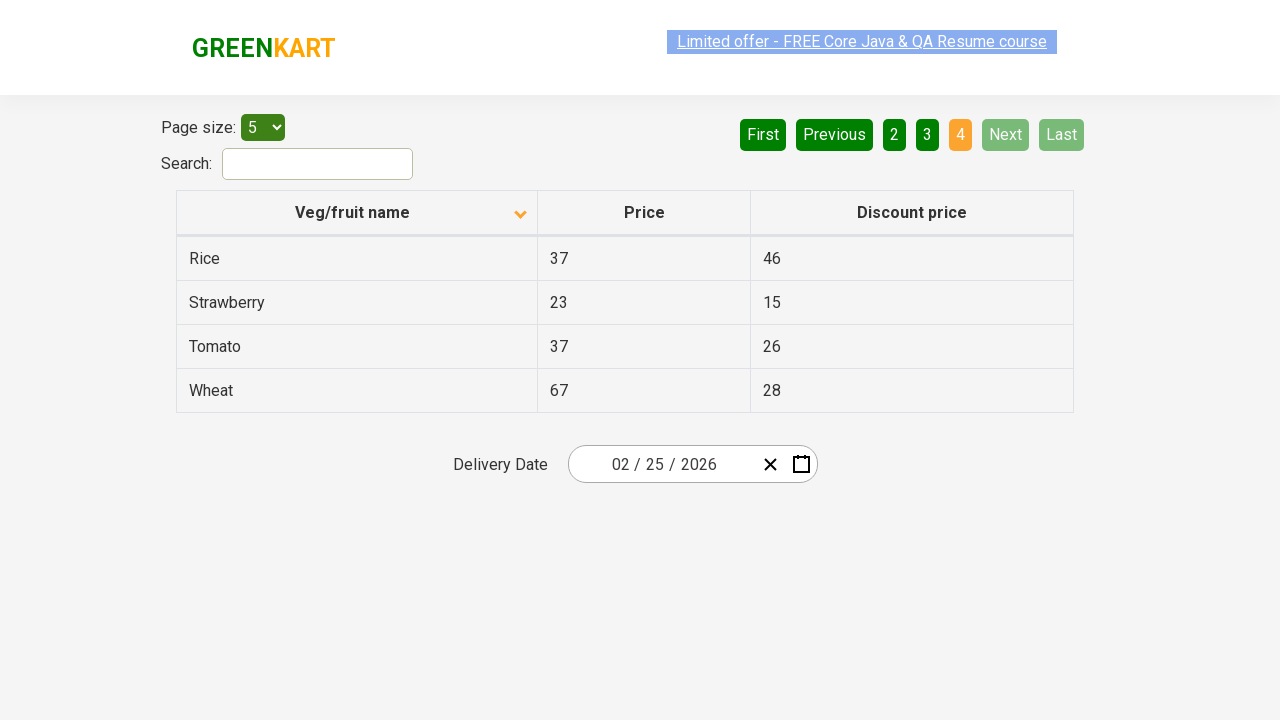

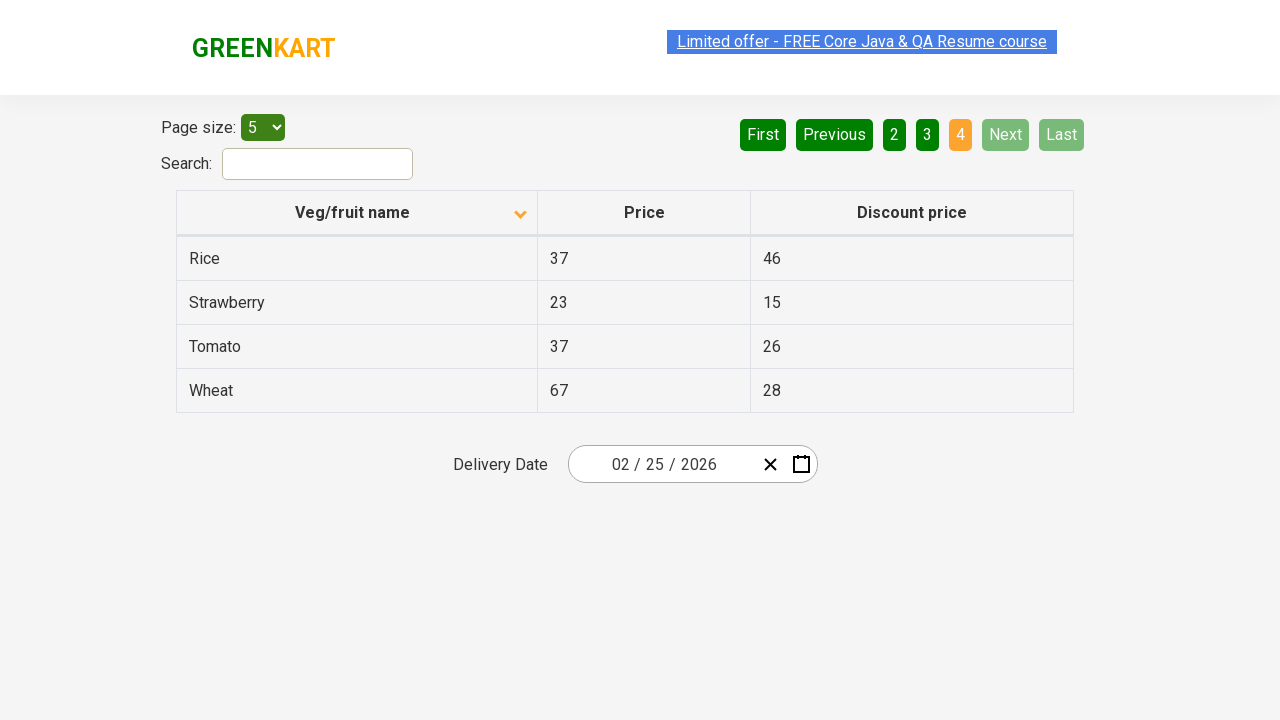